Tests a text box form by filling in name, email, current address, and permanent address fields, then submitting and verifying the output displays the entered information.

Starting URL: https://demoqa.com/text-box

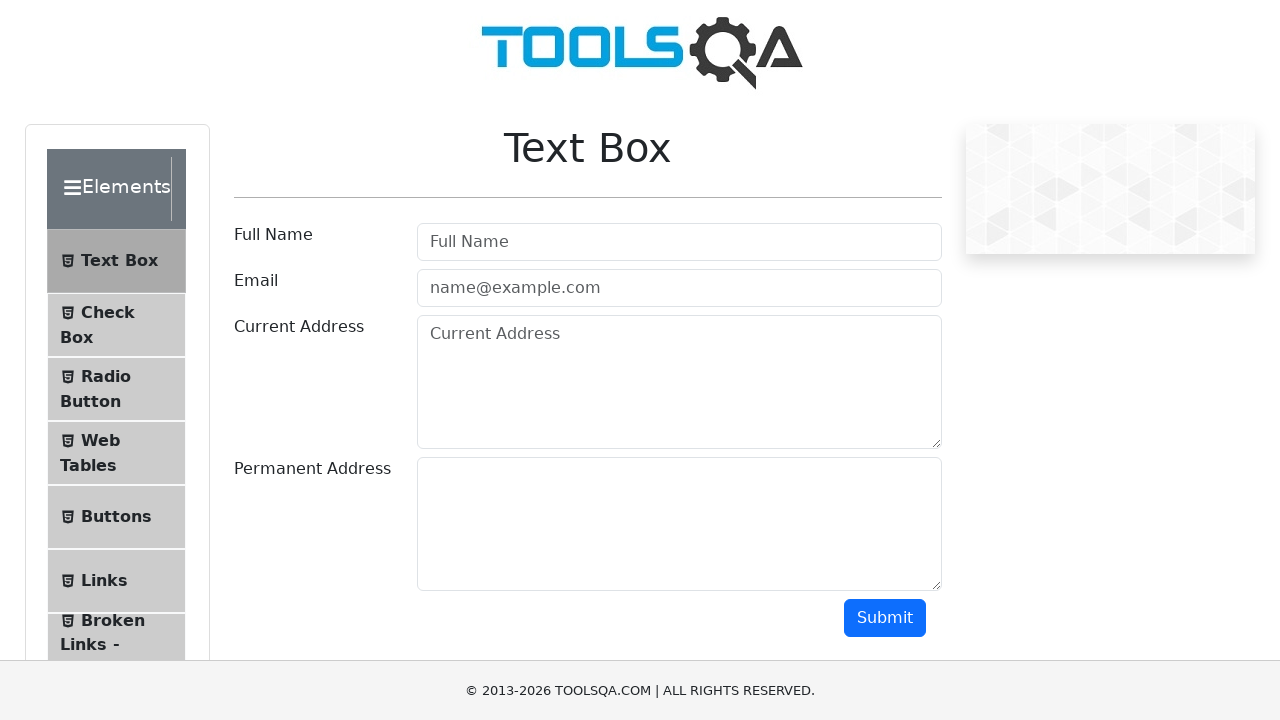

Filled name field with 'Test Name' on #userName
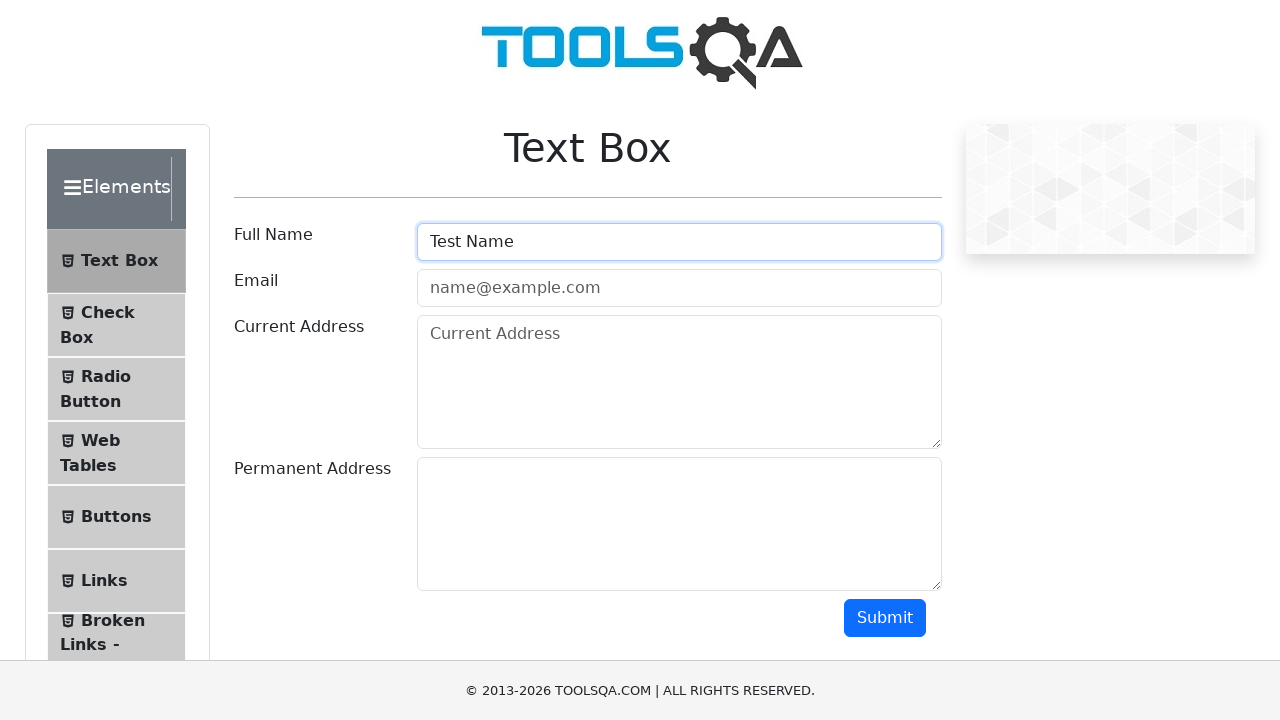

Filled email field with 'Test@Email.com' on #userEmail
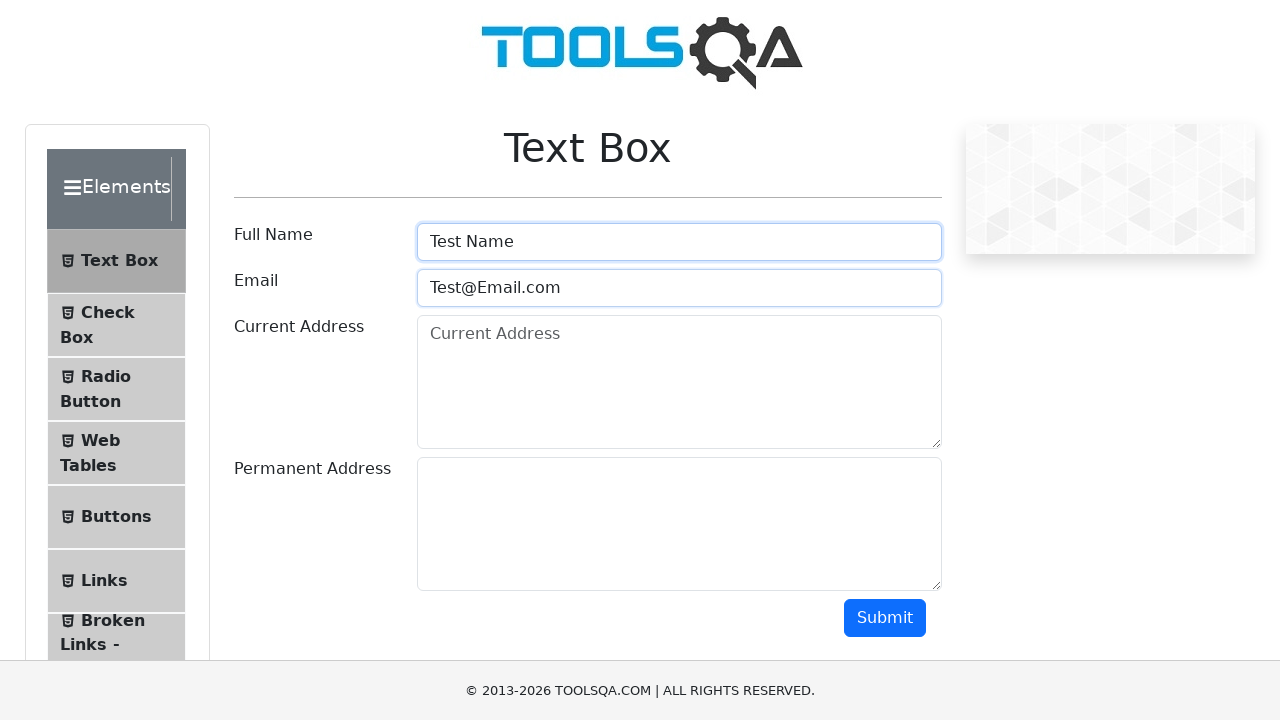

Filled current address field with 'Test Address' on #currentAddress
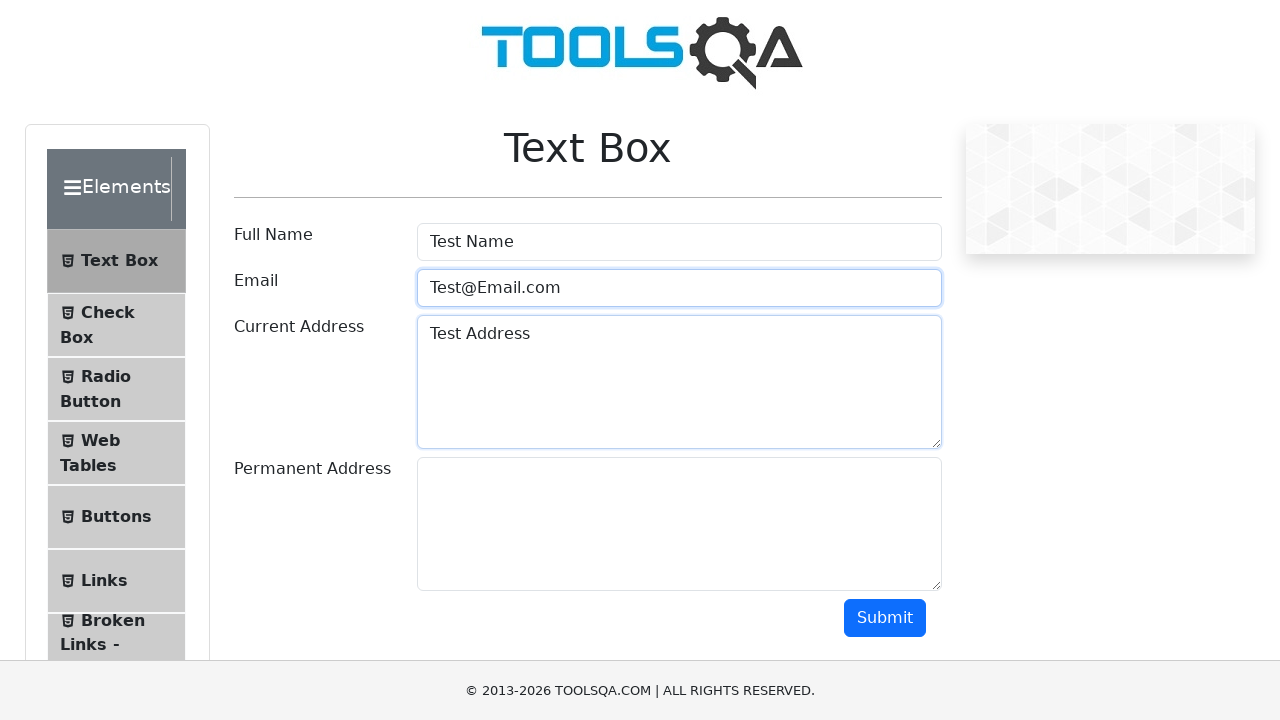

Filled permanent address field with 'Test permanentAddress' on #permanentAddress
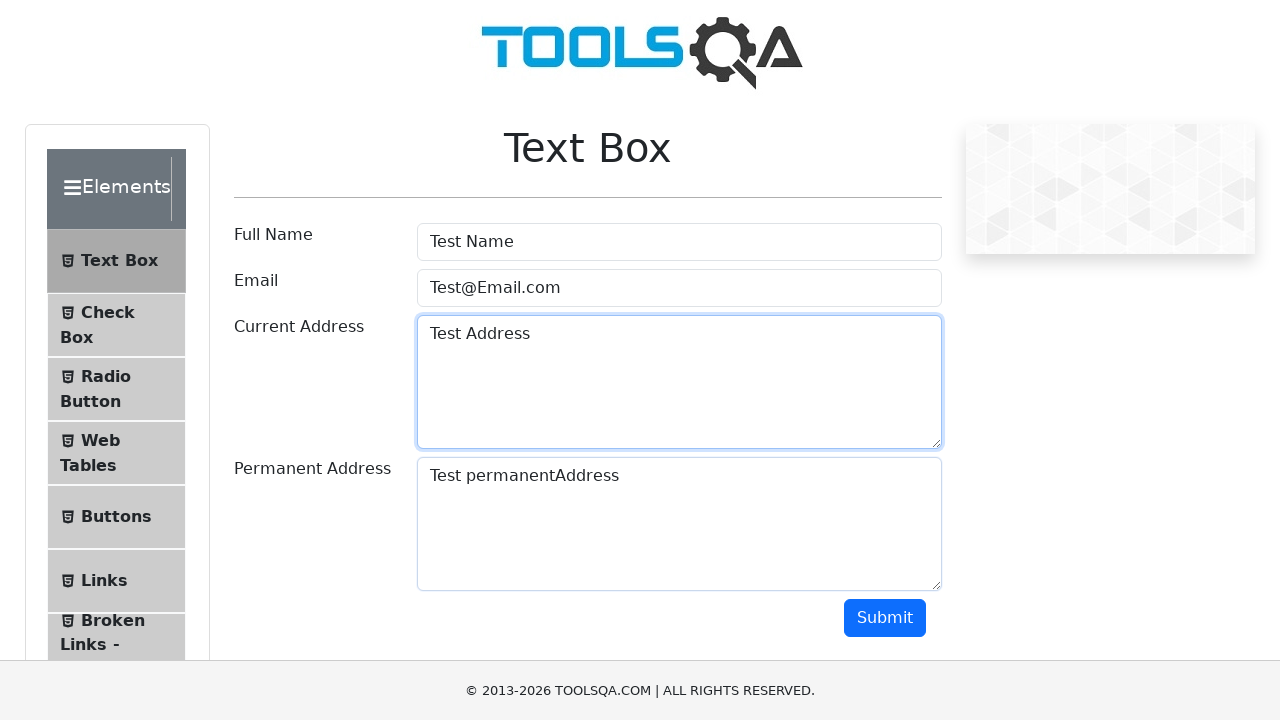

Clicked submit button to submit the form at (885, 618) on #submit
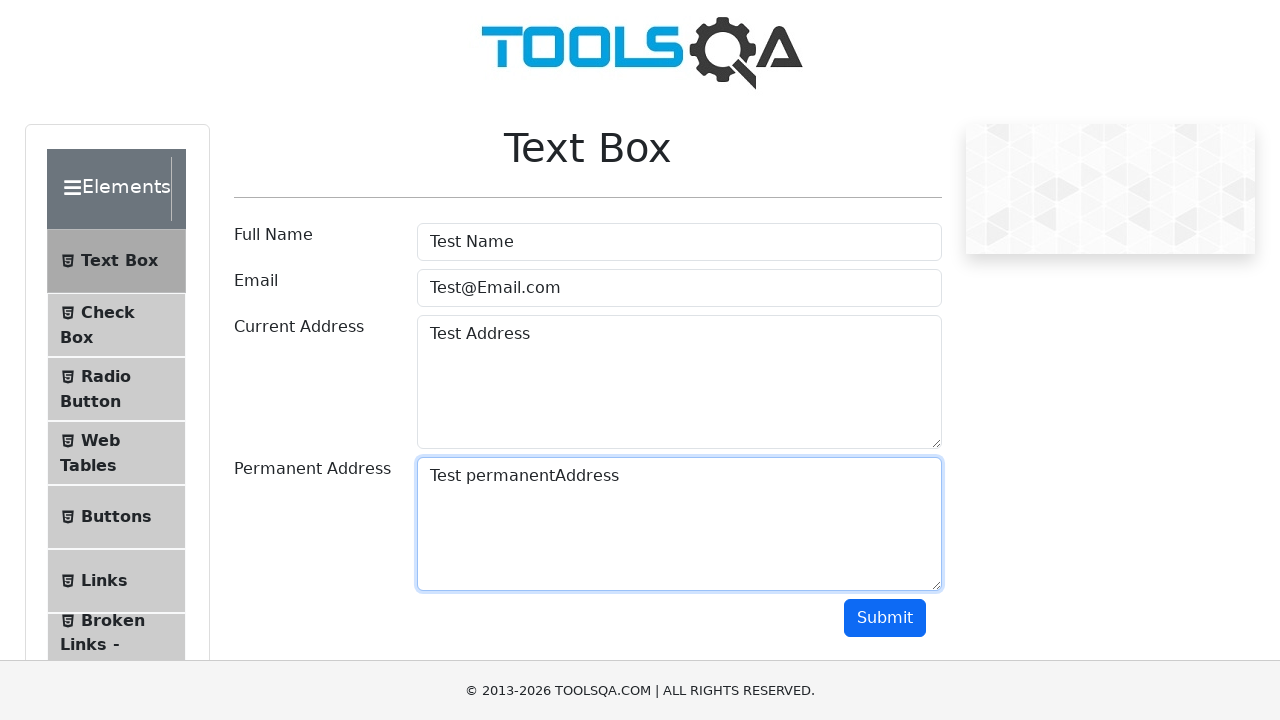

Output section appeared after form submission
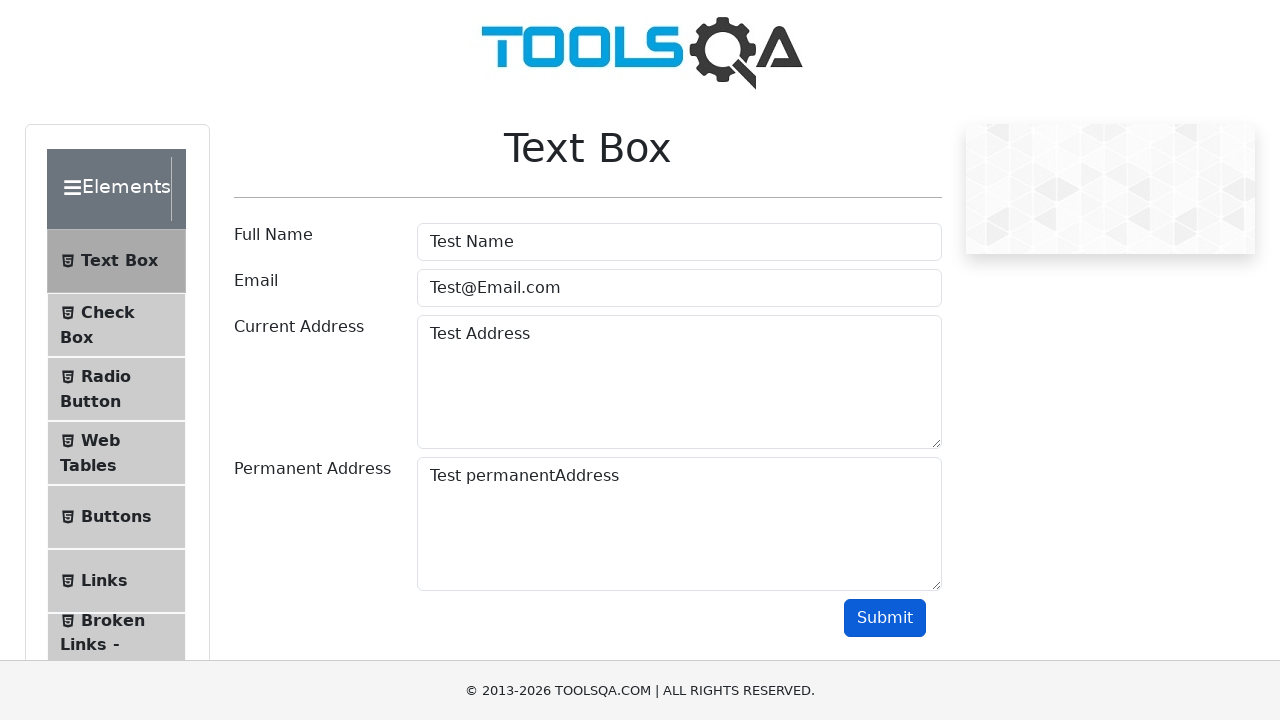

Verified 'Test Name' is displayed in output
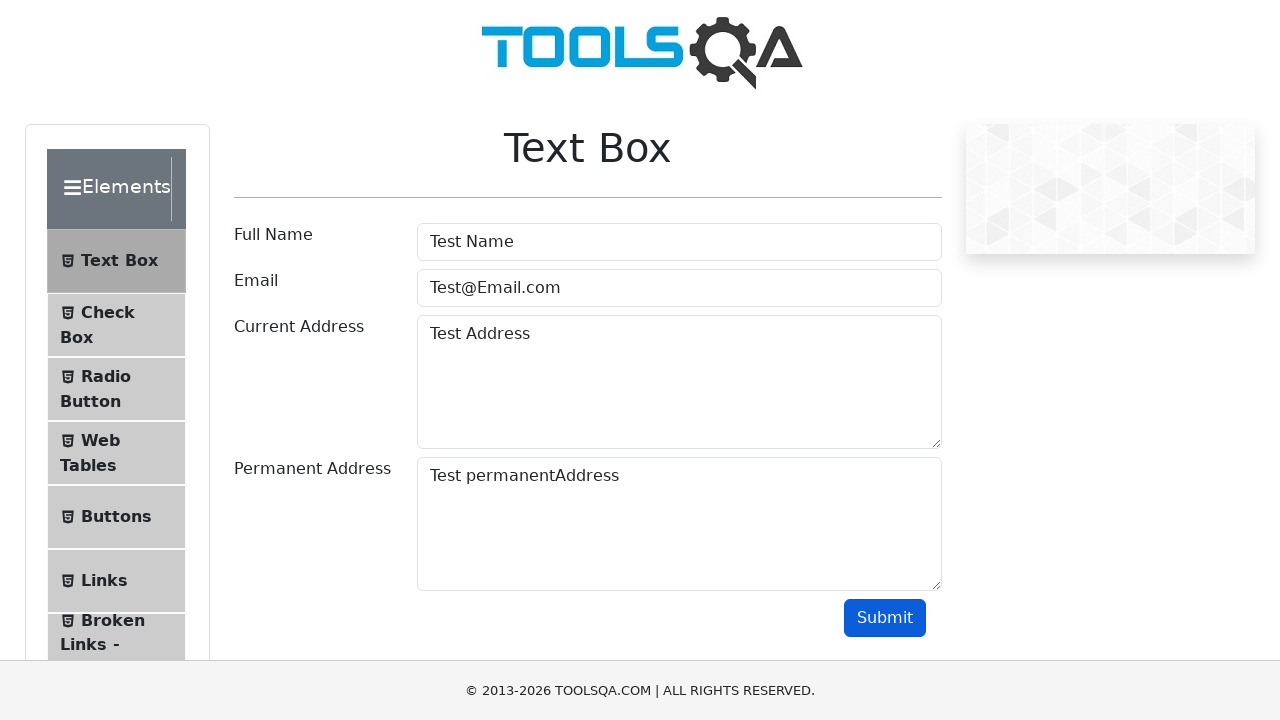

Verified 'Test@Email.com' is displayed in output
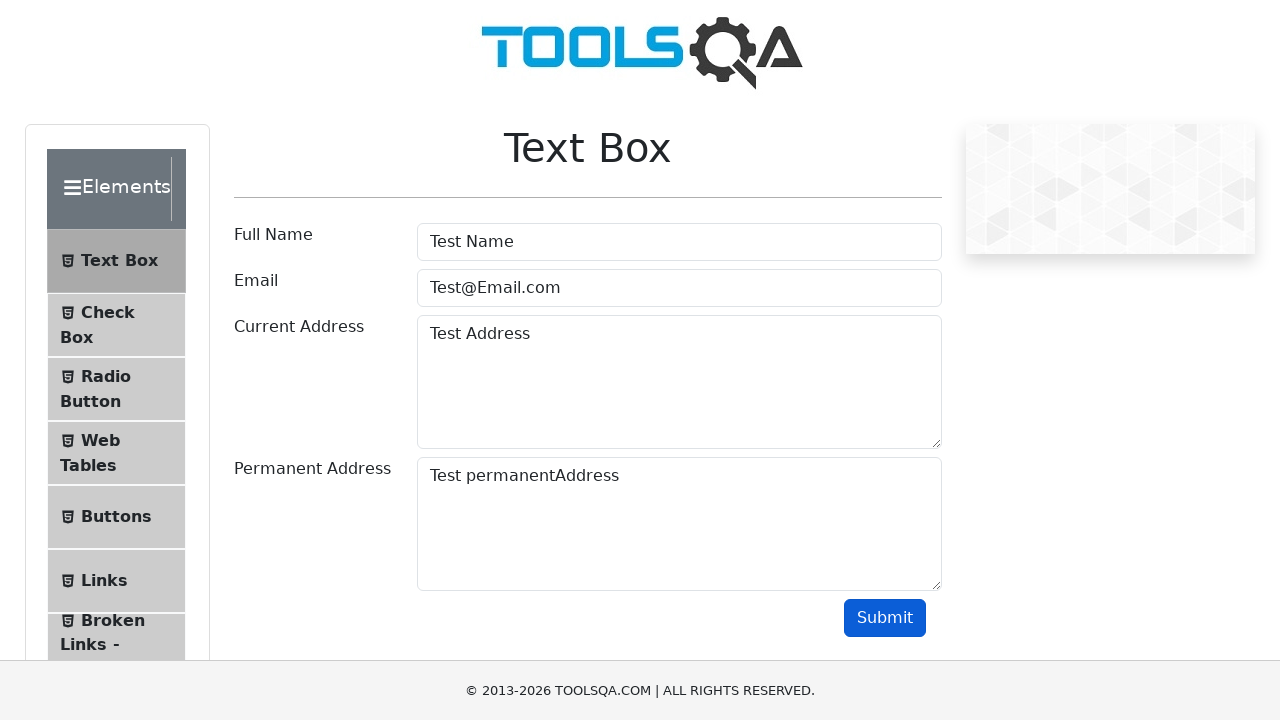

Verified 'Test Address' is displayed in output
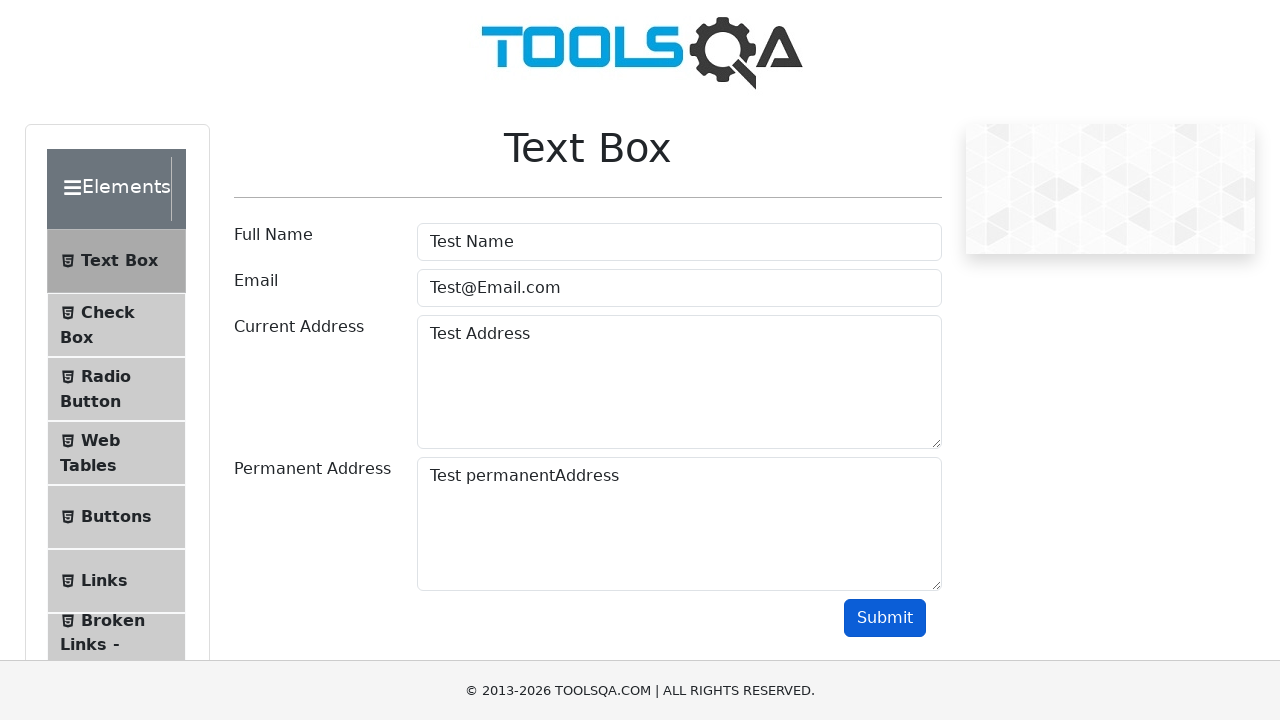

Verified 'Test permanentAddress' is displayed in output
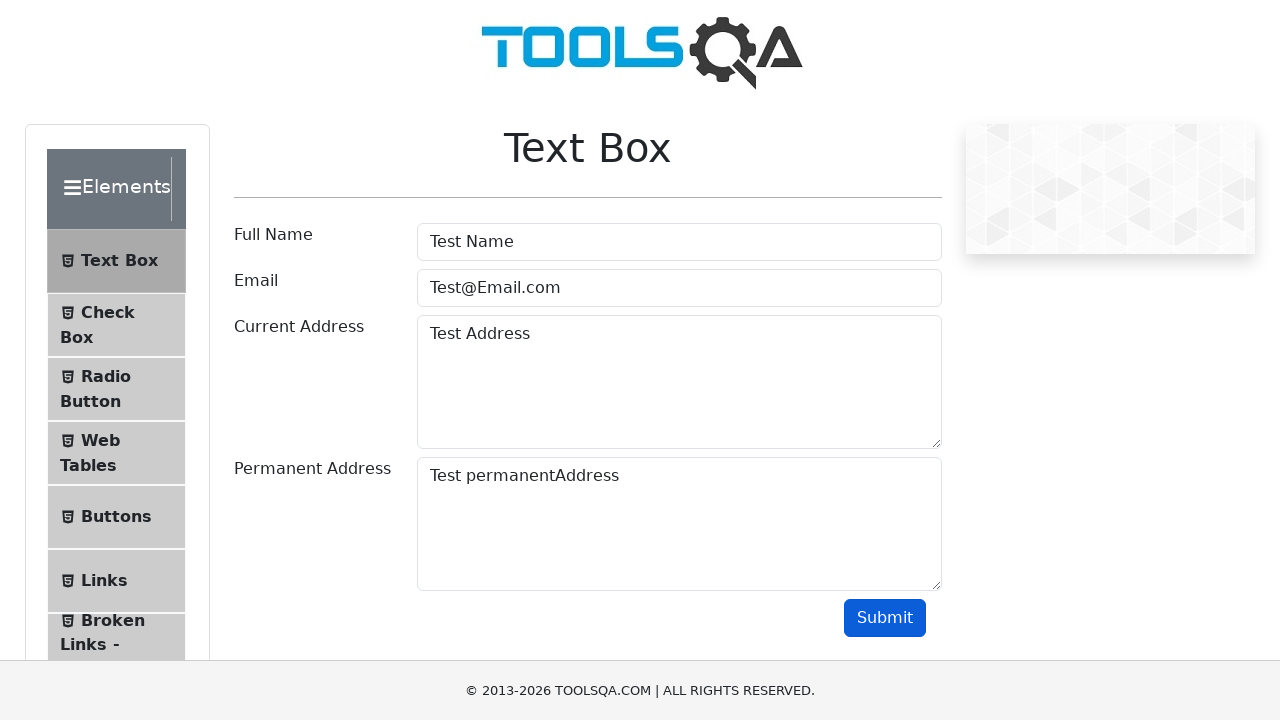

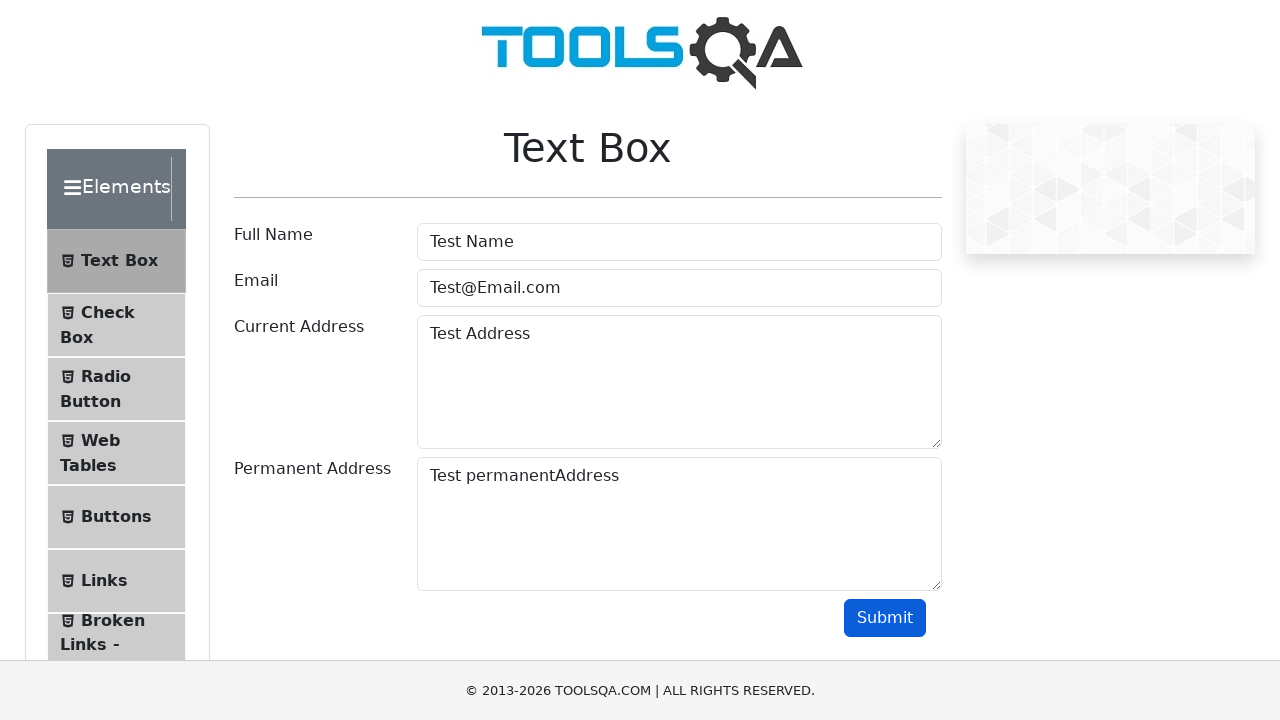